Tests dynamic content loading by clicking a start button and waiting for the dynamically loaded text to appear and become visible

Starting URL: https://the-internet.herokuapp.com/dynamic_loading/1

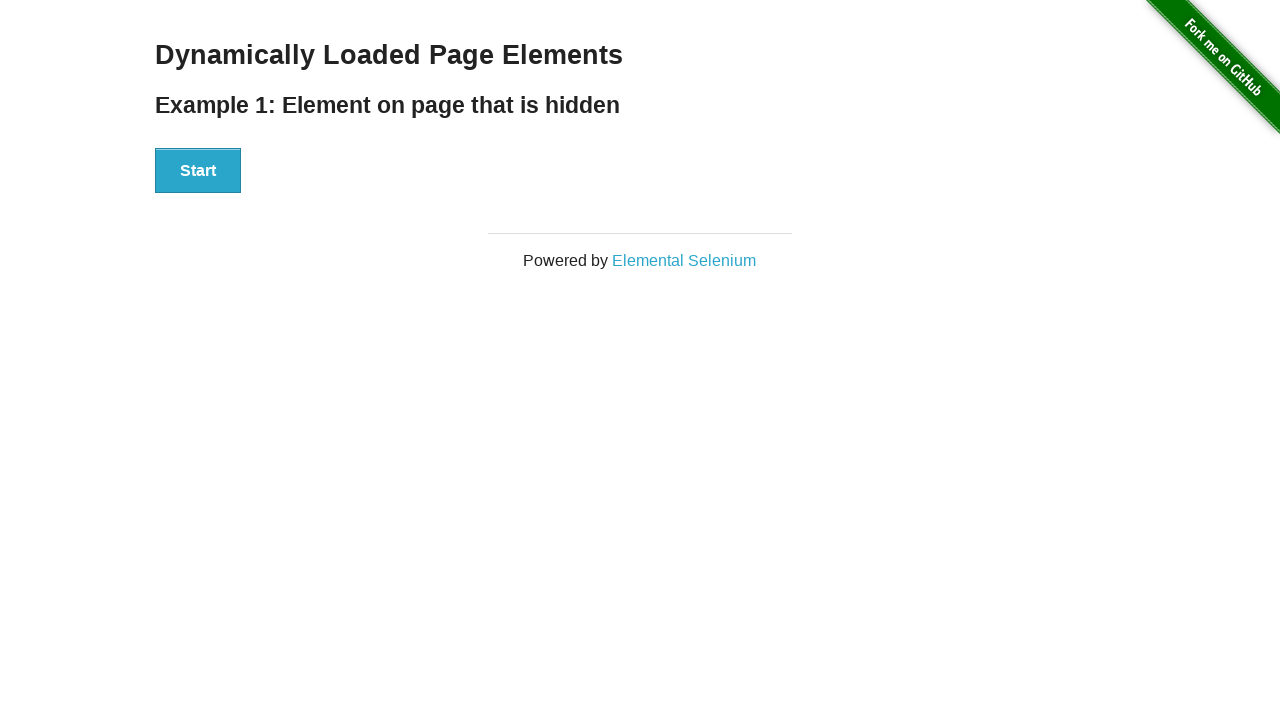

Navigated to dynamic loading test page
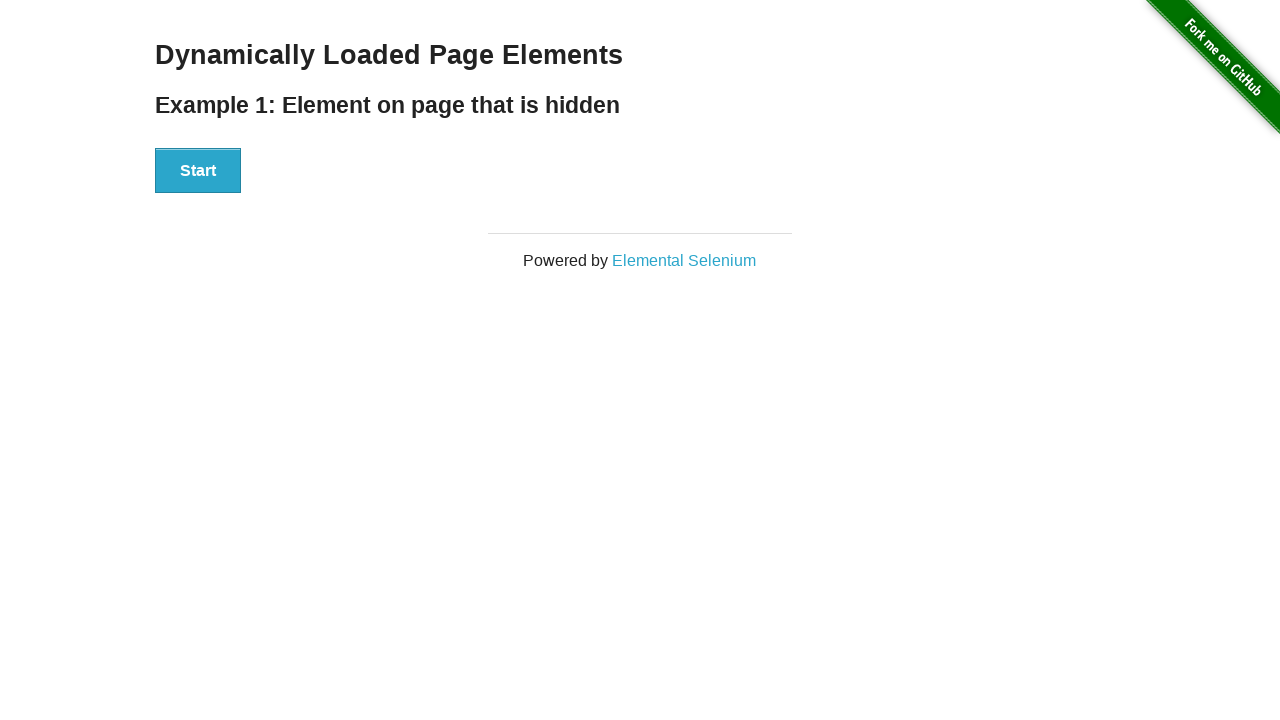

Clicked start button to trigger dynamic content loading at (198, 171) on #start button
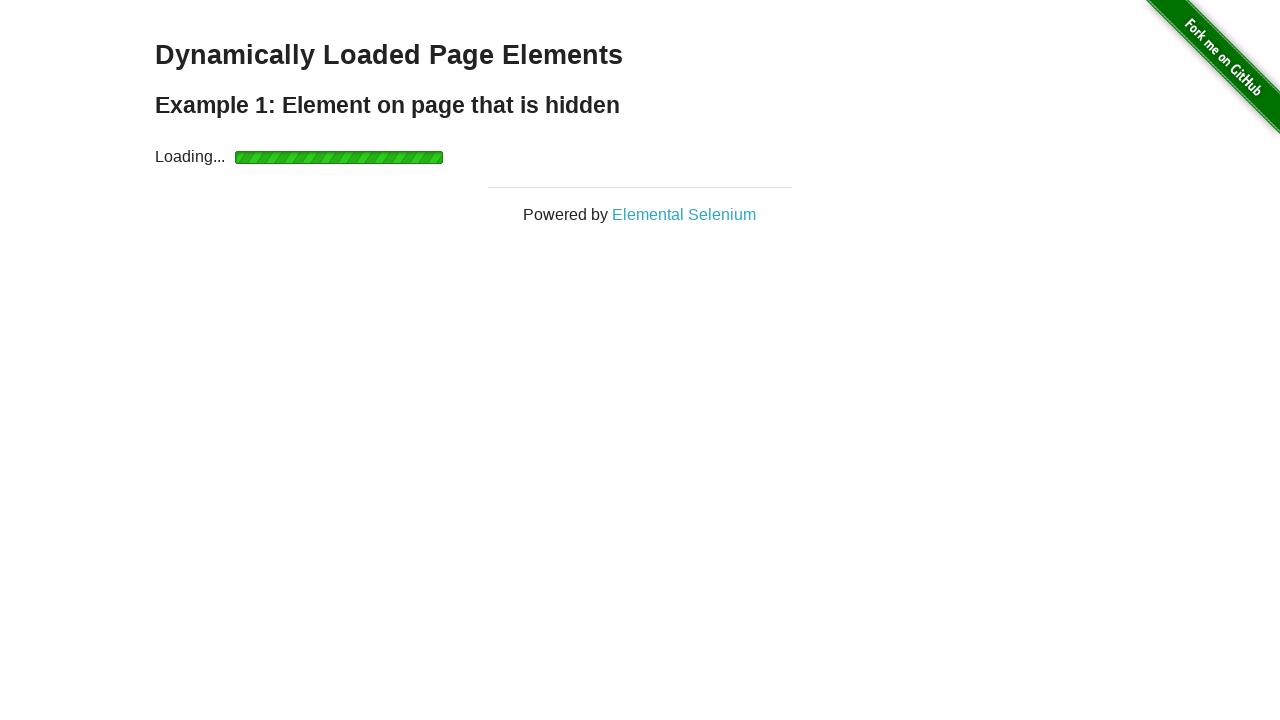

Dynamically loaded text appeared and became visible
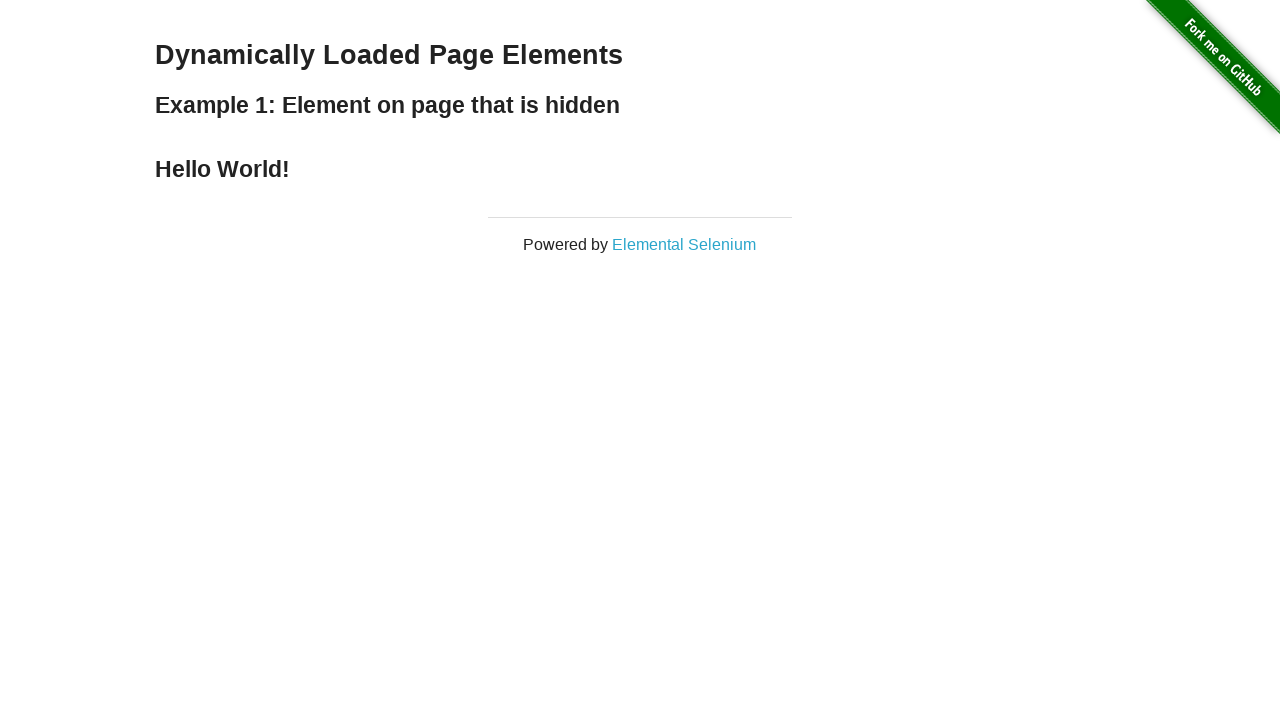

Verified that the loaded text element is in visible state
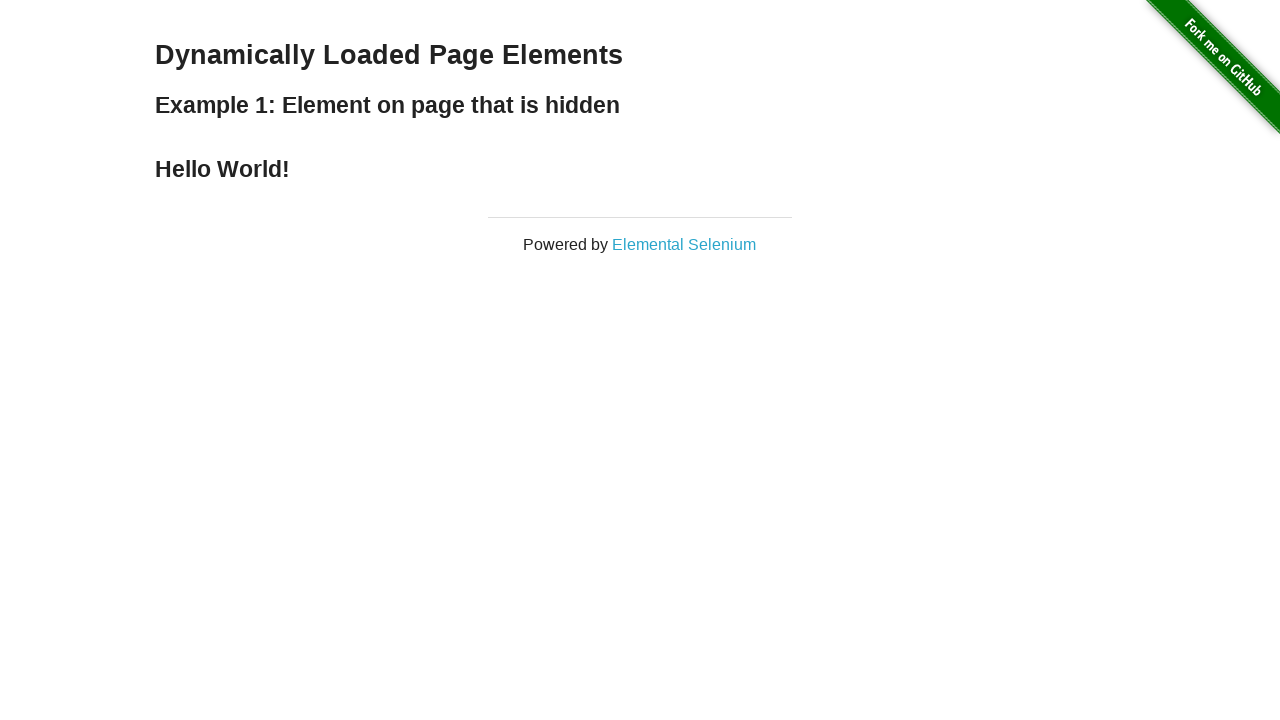

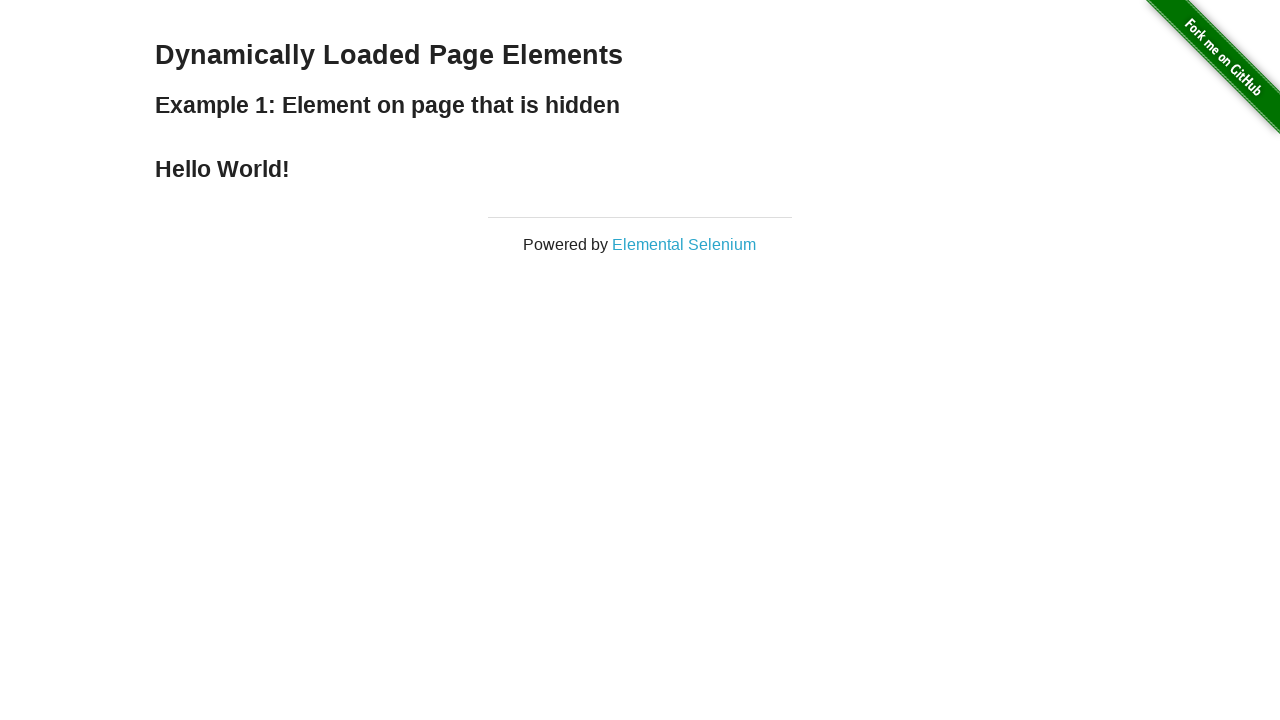